Tests alert handling functionality by entering text in a name field, clicking an alert button, and accepting the JavaScript alert that appears

Starting URL: https://rahulshettyacademy.com/AutomationPractice/

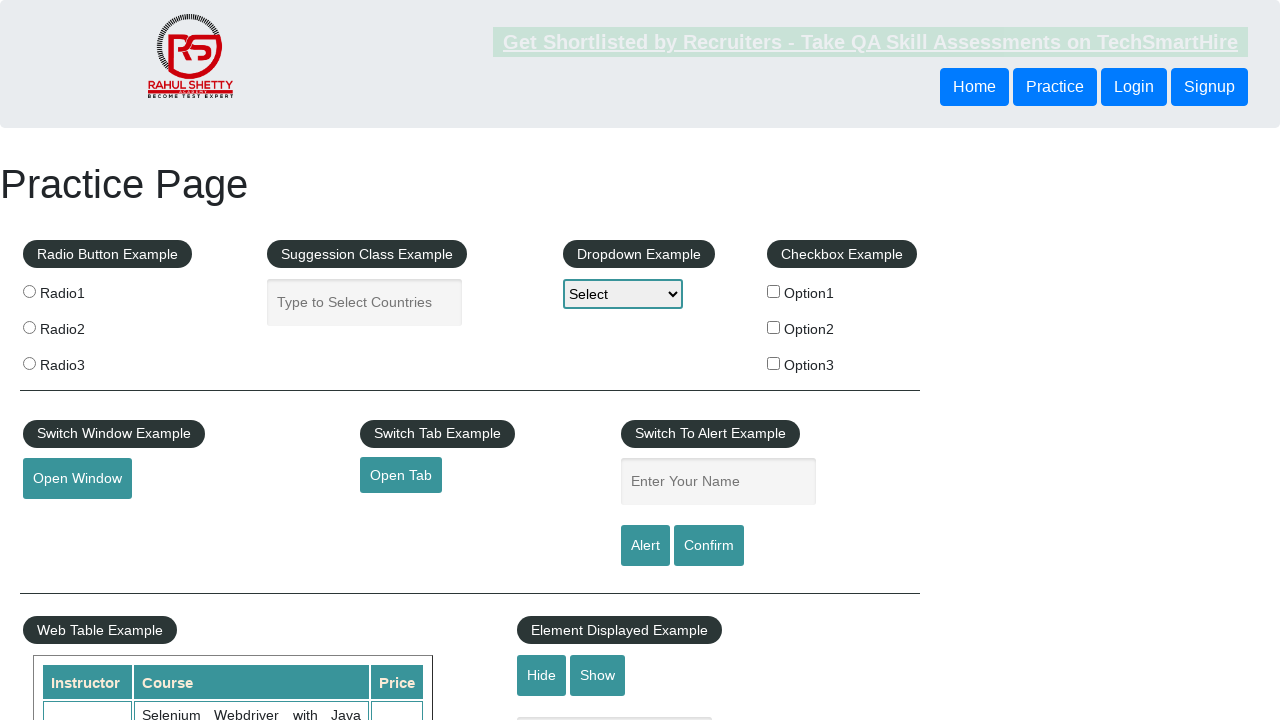

Filled name field with 'TestUser2024' on #name
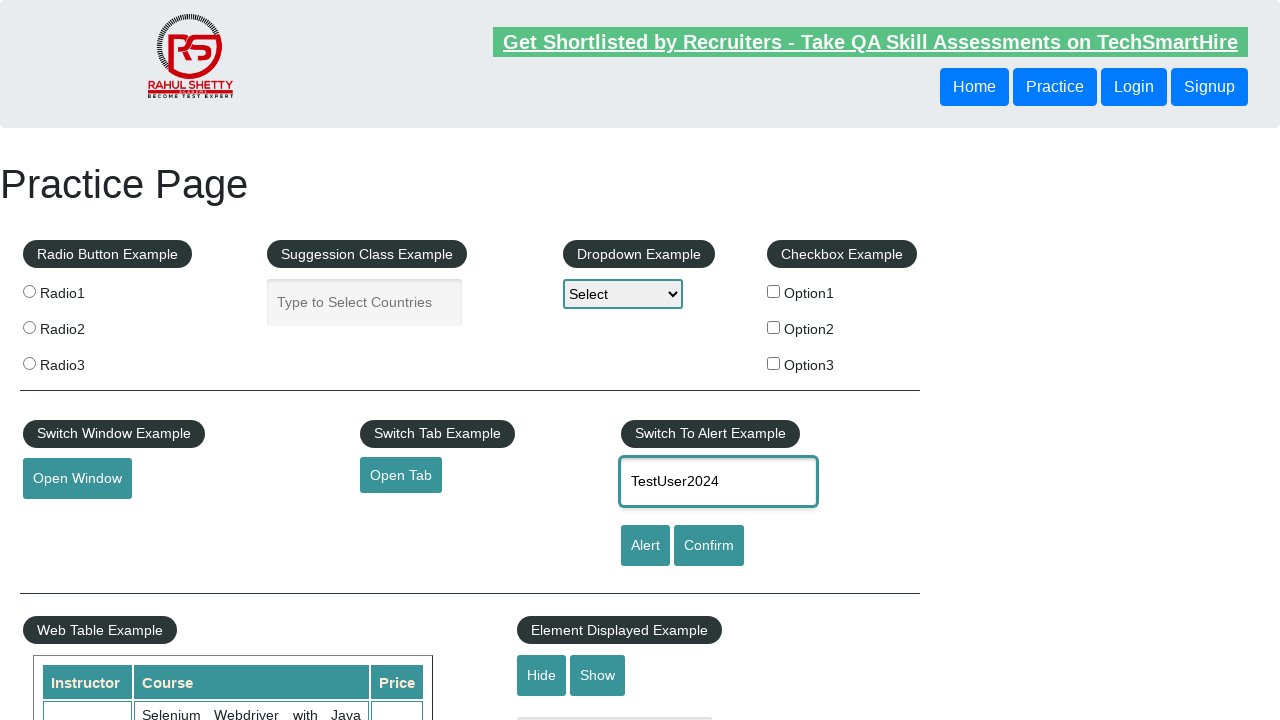

Clicked alert button to trigger JavaScript alert at (645, 546) on #alertbtn
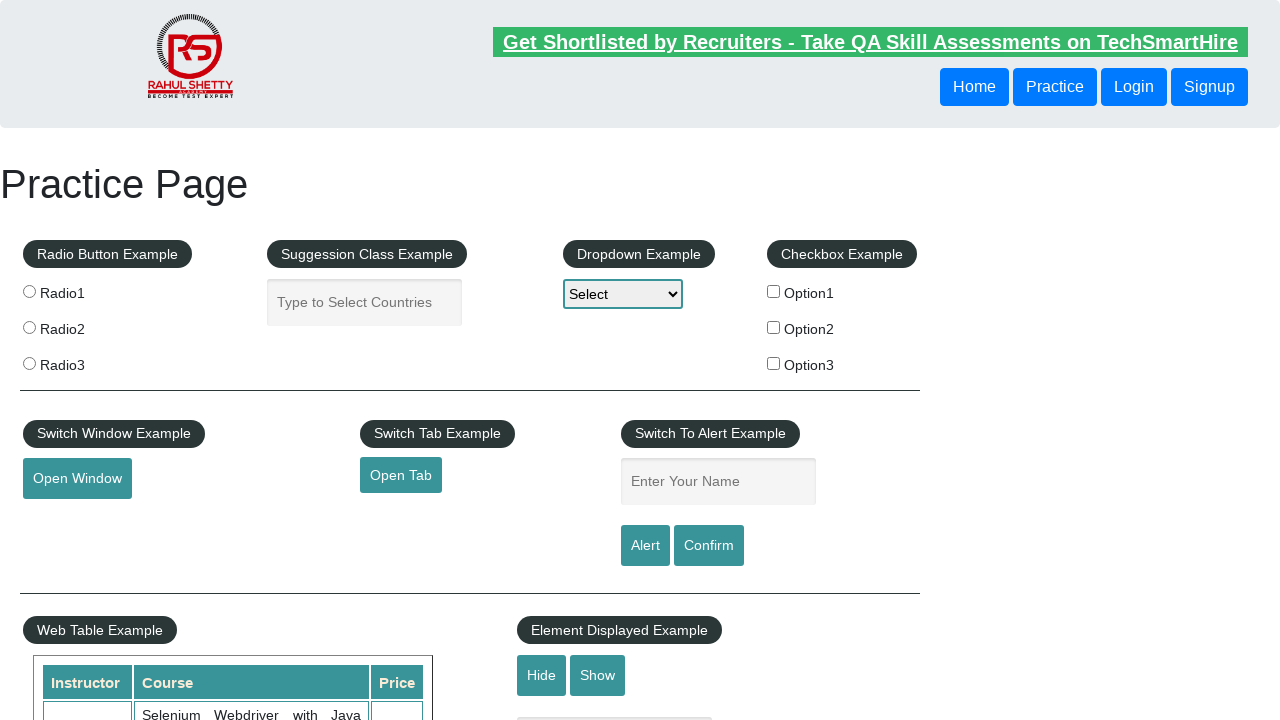

Set up dialog handler to accept alerts
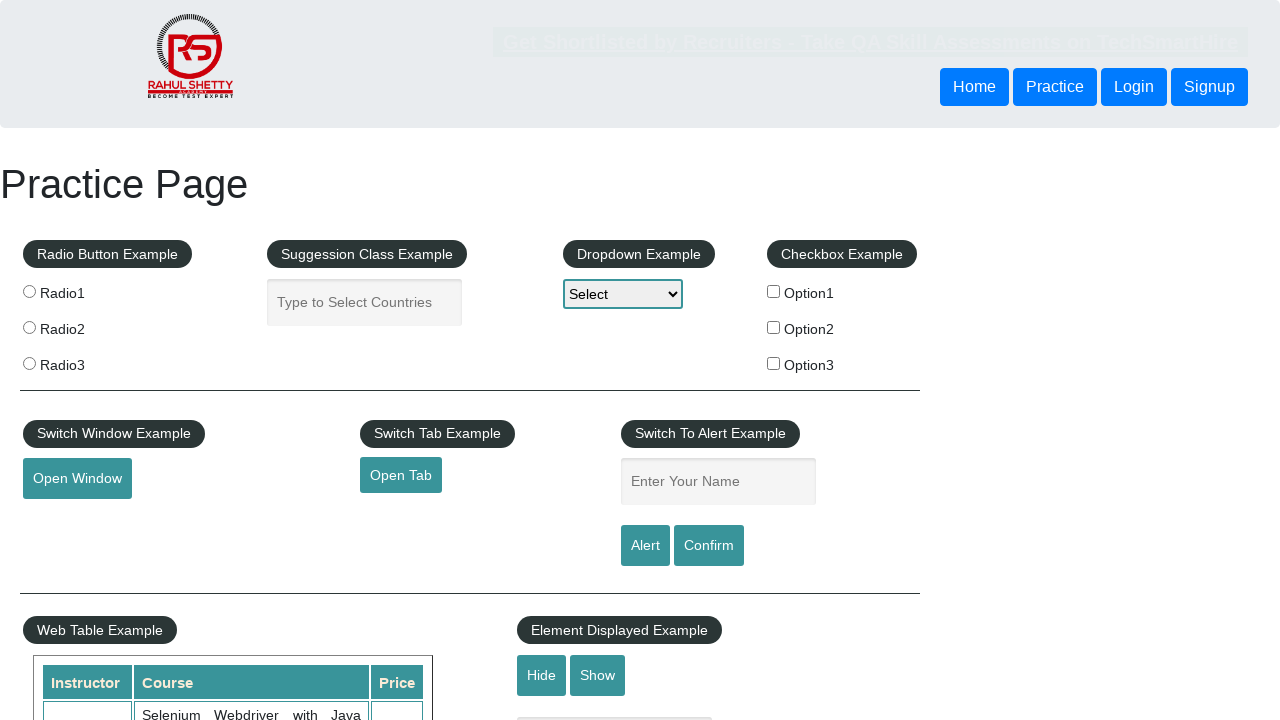

Configured explicit dialog handler with message logging
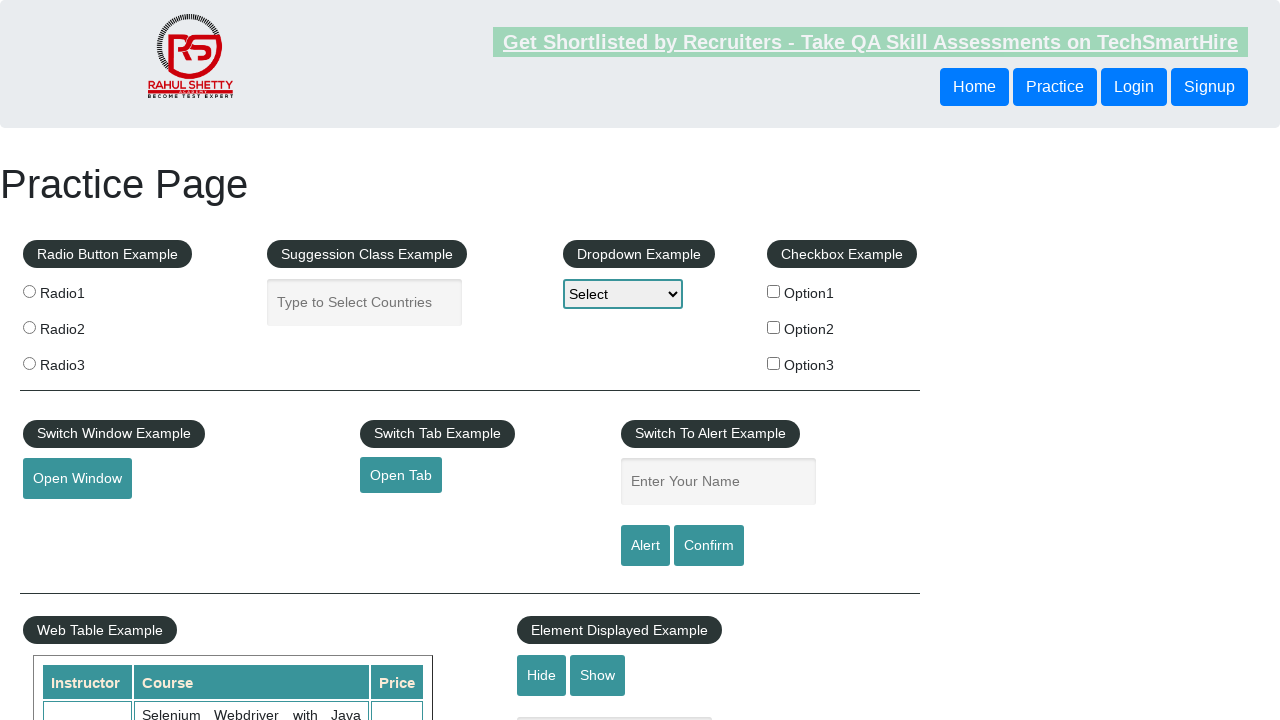

Clicked alert button again to trigger and handle JavaScript alert at (645, 546) on #alertbtn
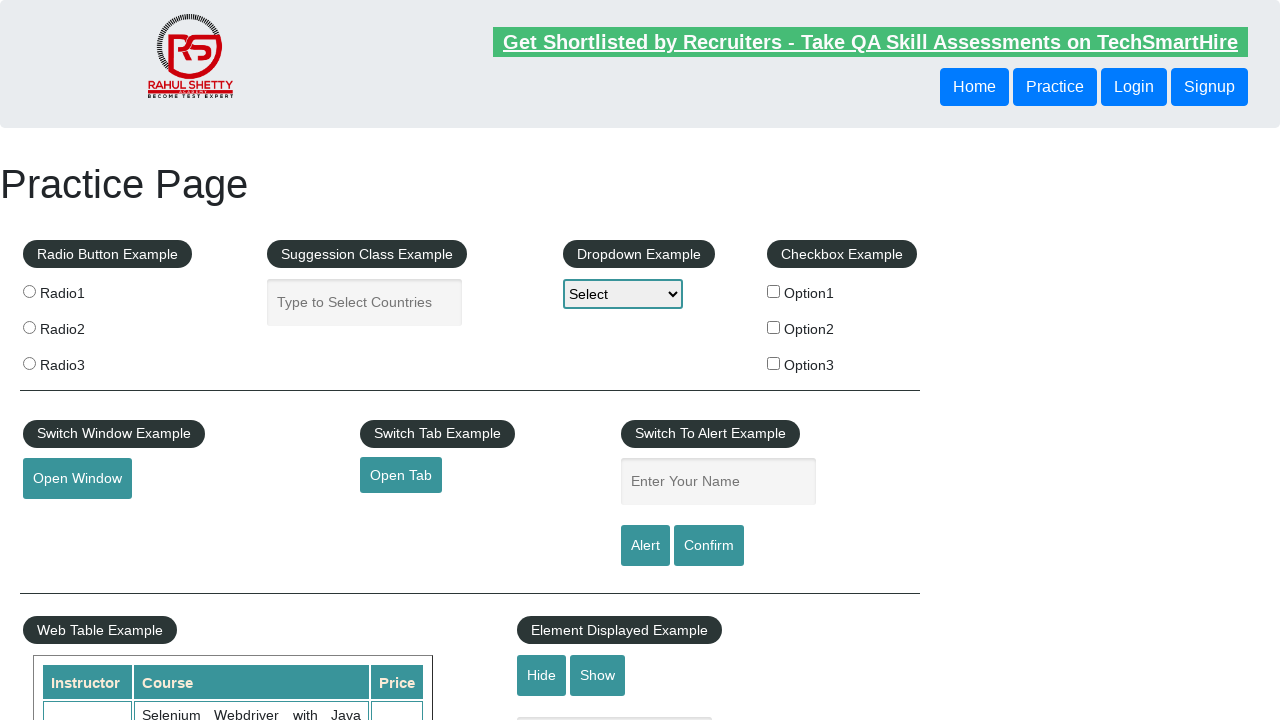

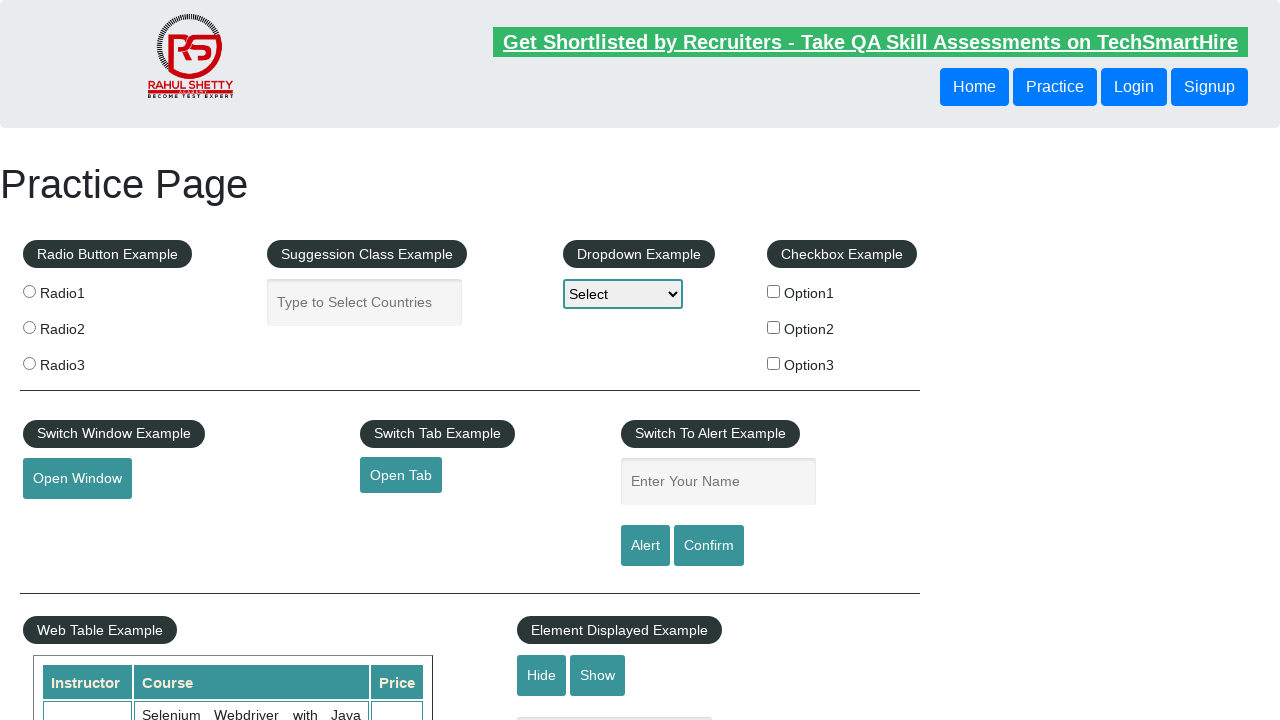